Navigates to DemoBlaze website and verifies that the page title is "STORE"

Starting URL: https://www.demoblaze.com/

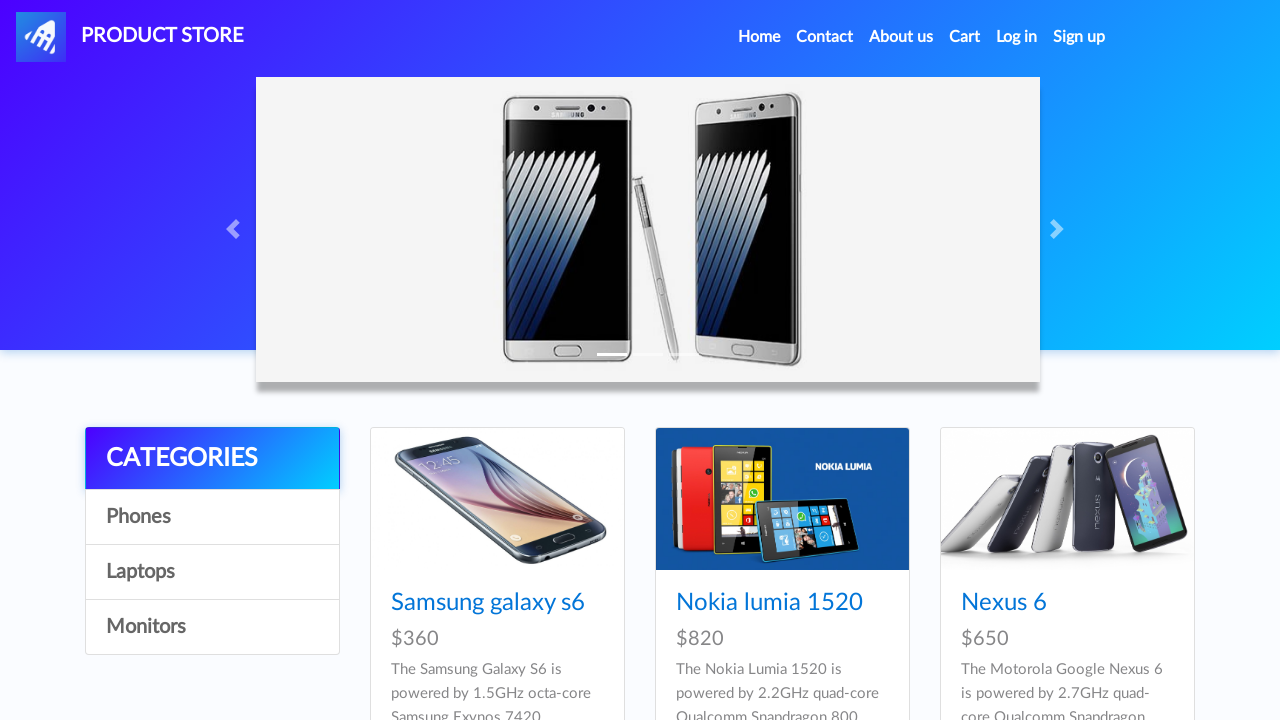

Navigated to DemoBlaze website at https://www.demoblaze.com/
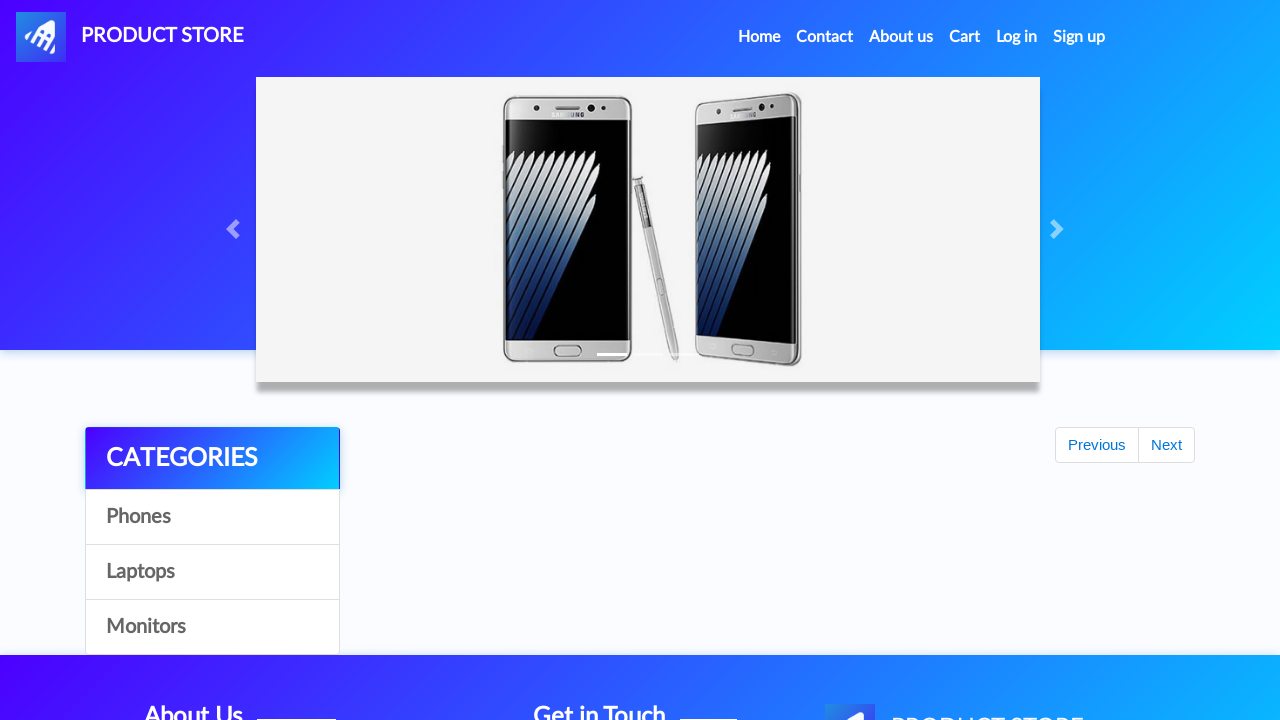

Retrieved page title: 'STORE'
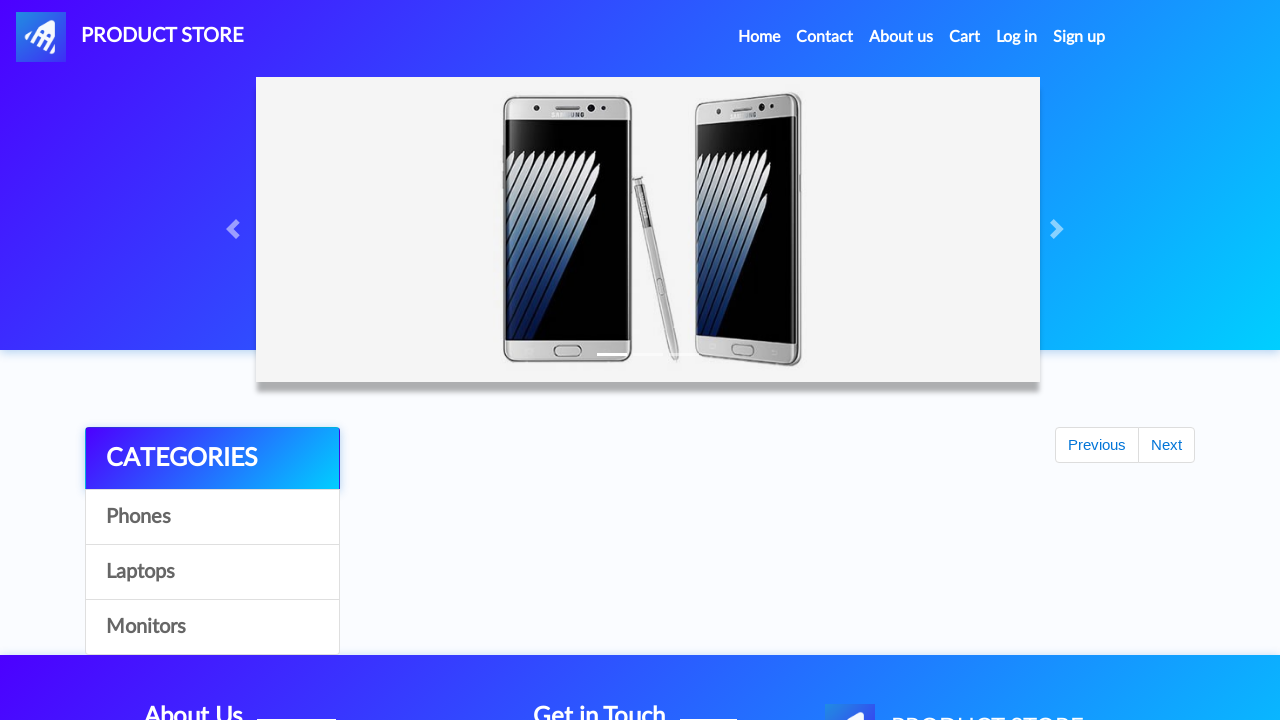

Verified page title is 'STORE' - test passed
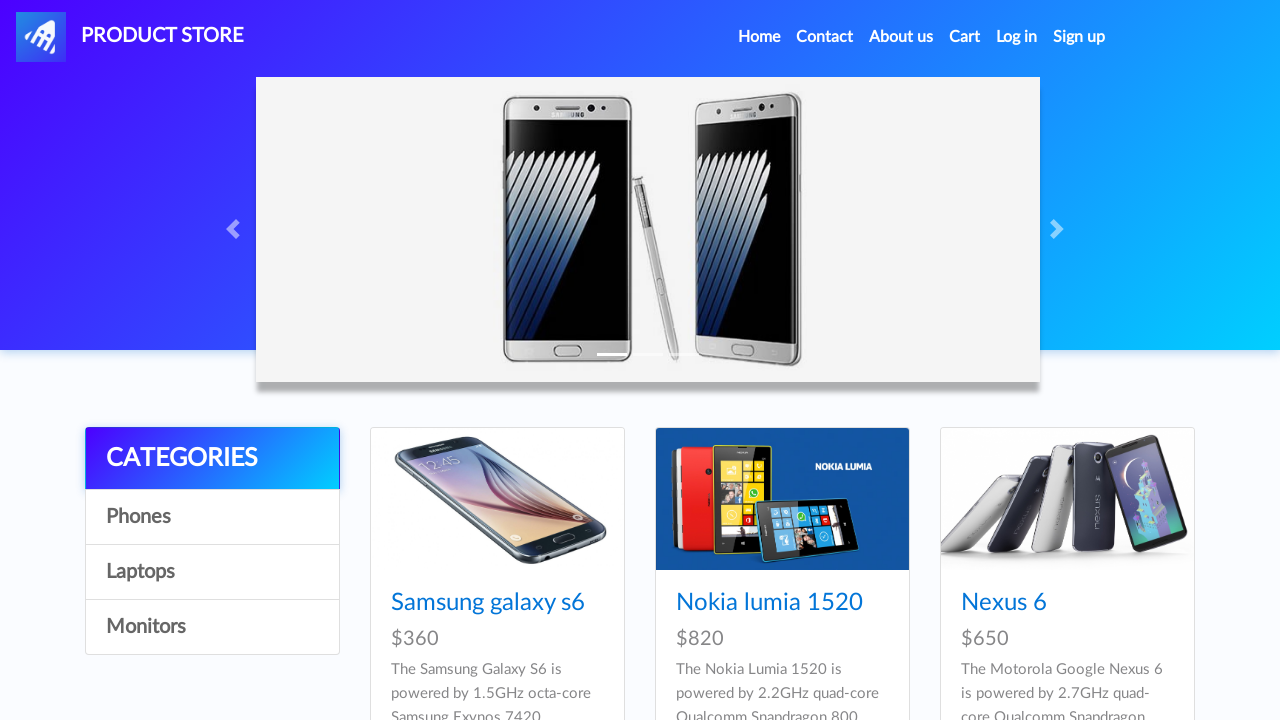

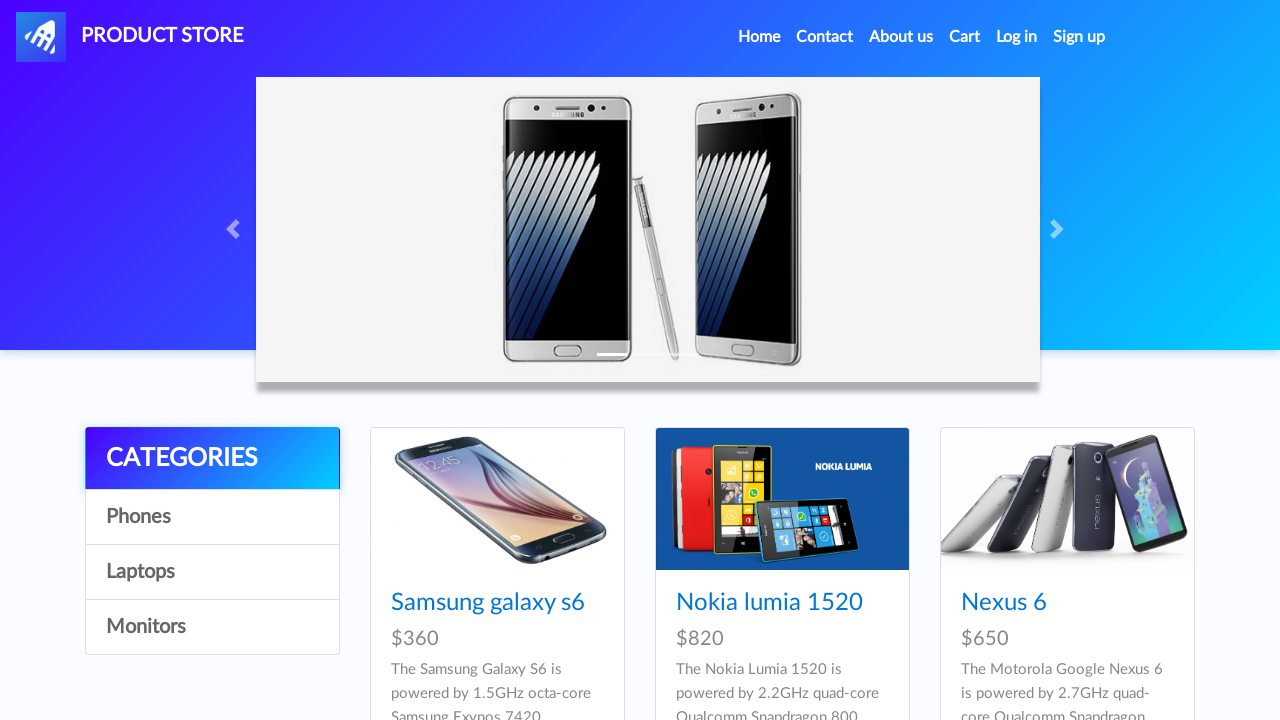